Tests editing a todo item by double-clicking, changing the text, and pressing Enter.

Starting URL: https://demo.playwright.dev/todomvc

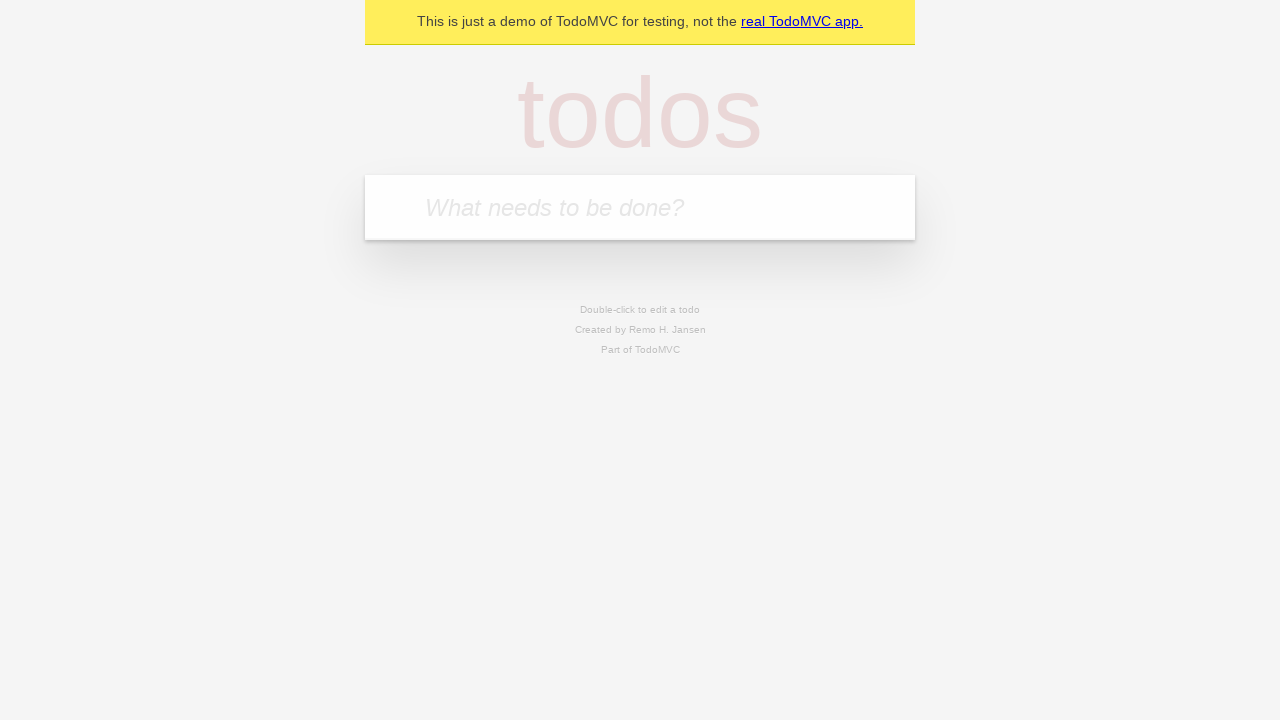

Filled todo input with 'buy some cheese' on internal:attr=[placeholder="What needs to be done?"i]
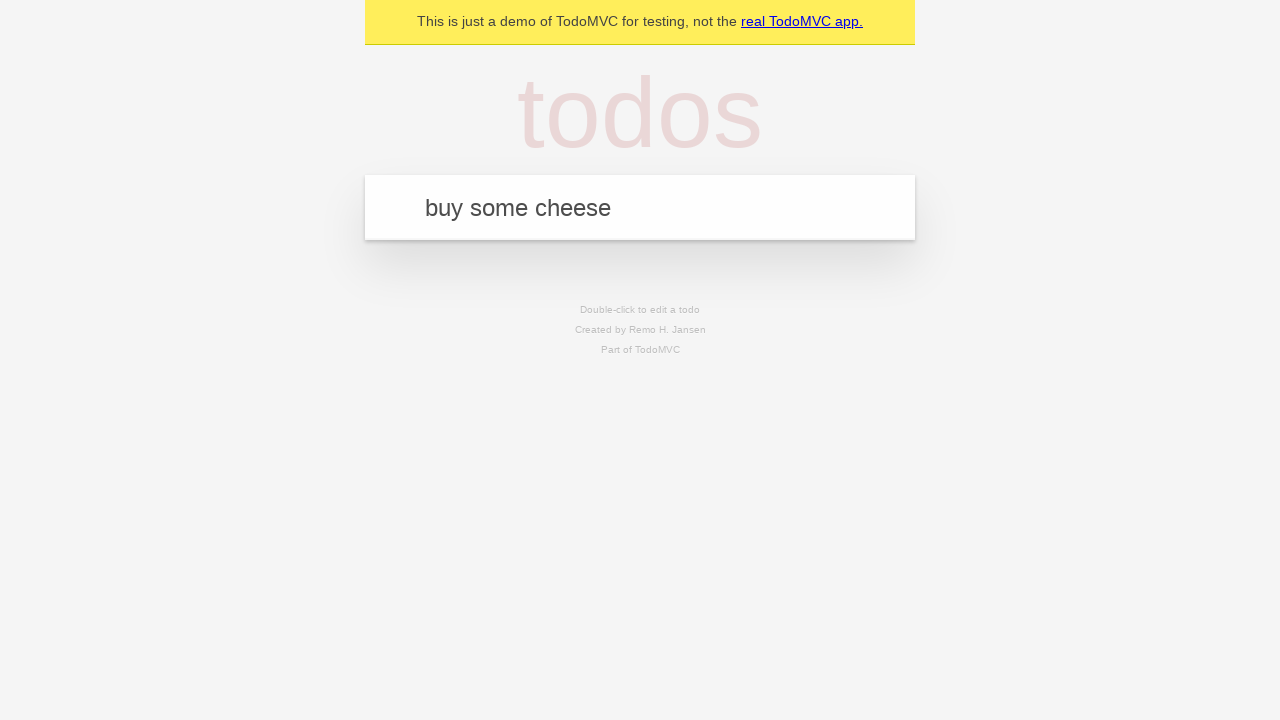

Pressed Enter to add first todo item on internal:attr=[placeholder="What needs to be done?"i]
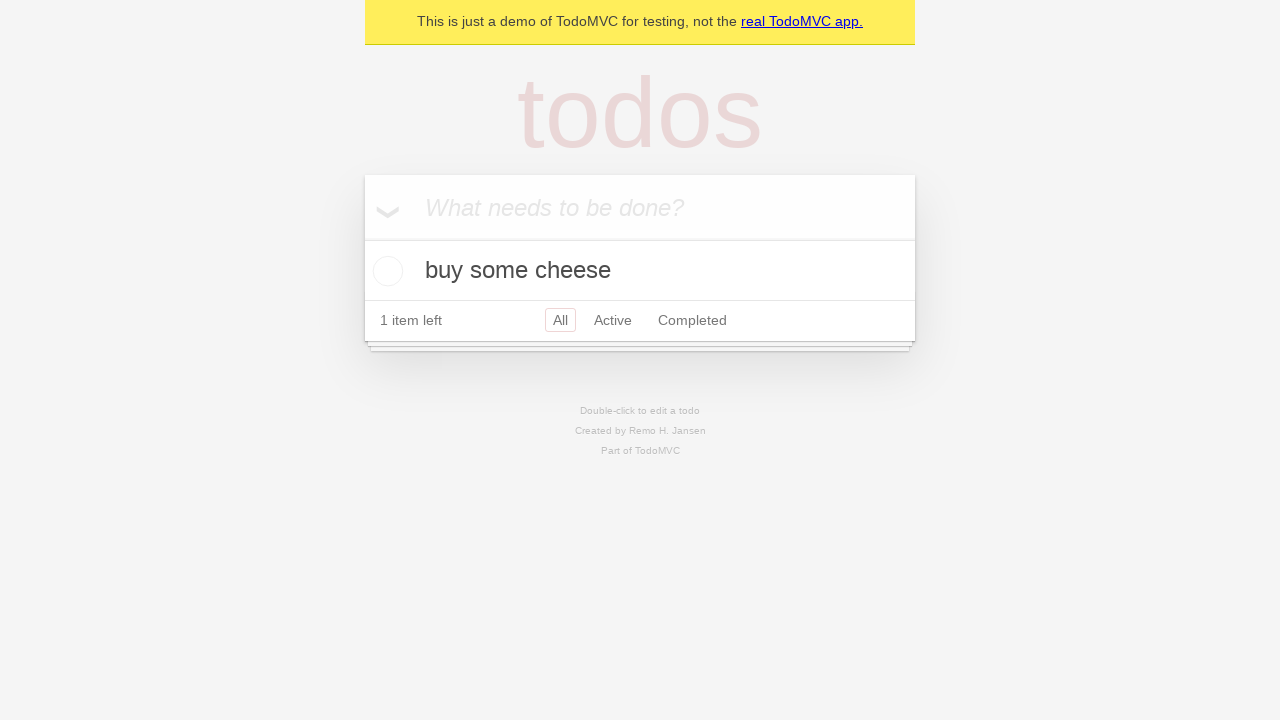

Filled todo input with 'feed the cat' on internal:attr=[placeholder="What needs to be done?"i]
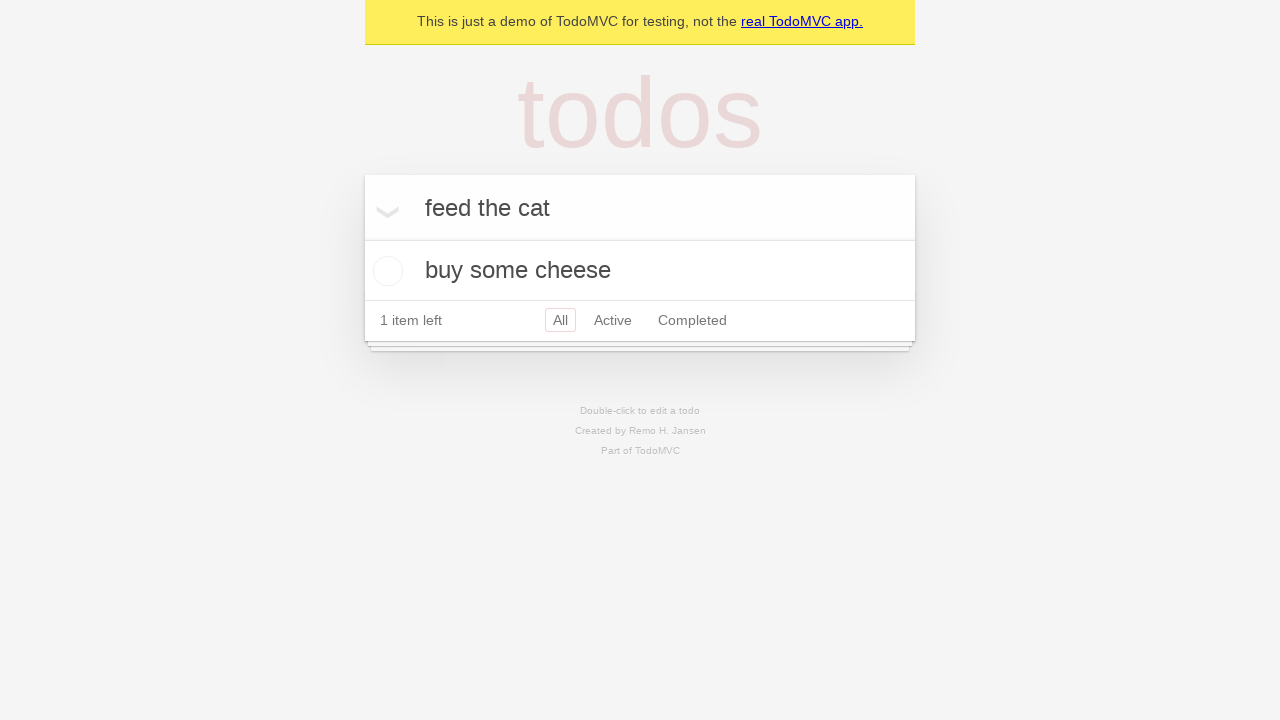

Pressed Enter to add second todo item on internal:attr=[placeholder="What needs to be done?"i]
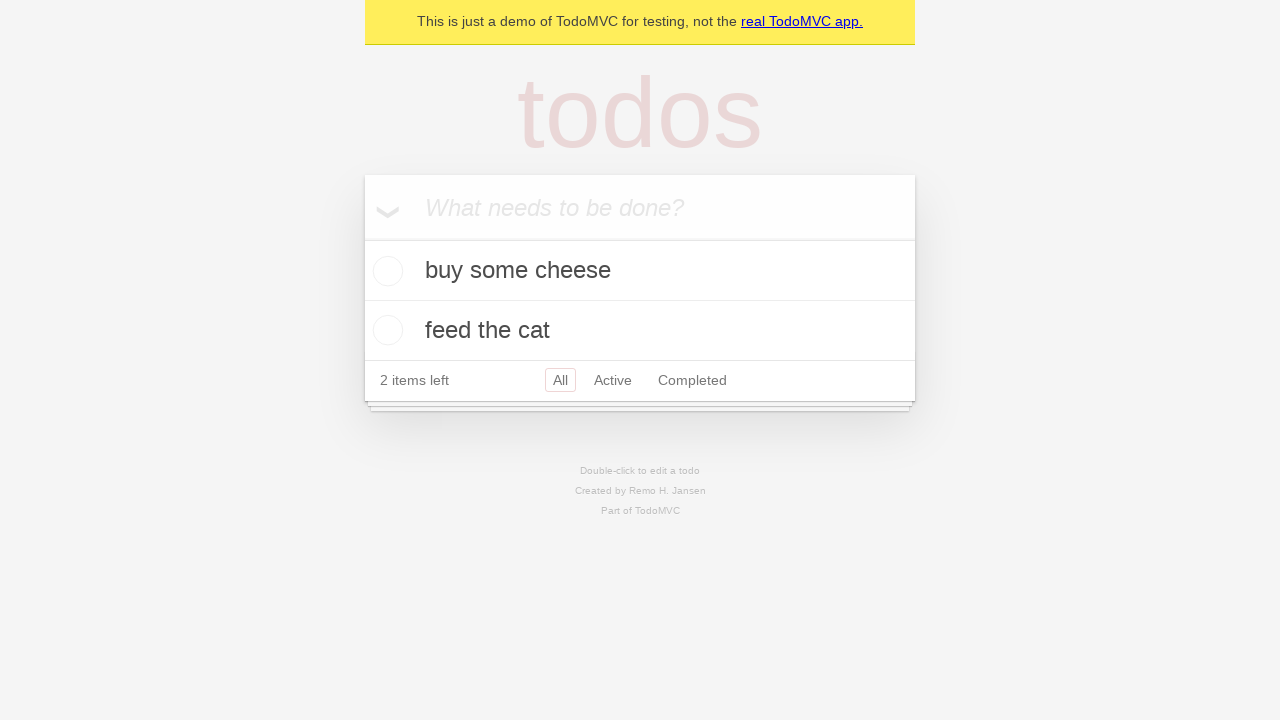

Filled todo input with 'book a doctors appointment' on internal:attr=[placeholder="What needs to be done?"i]
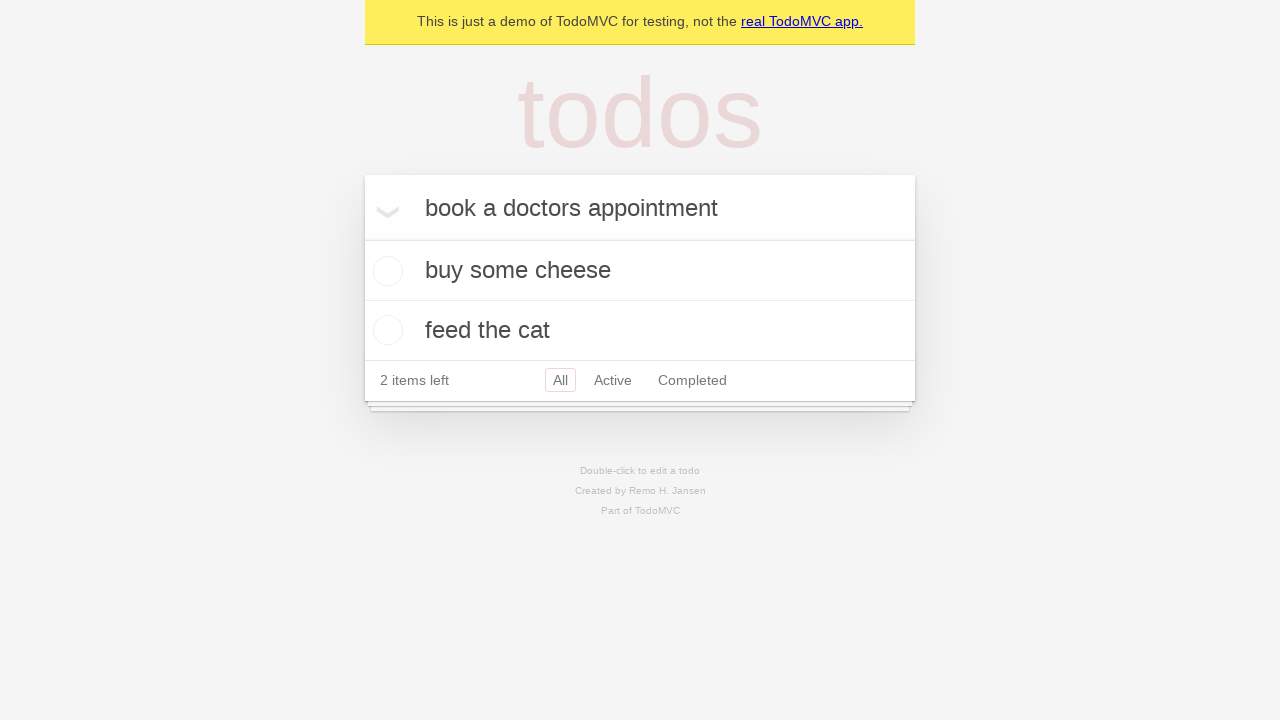

Pressed Enter to add third todo item on internal:attr=[placeholder="What needs to be done?"i]
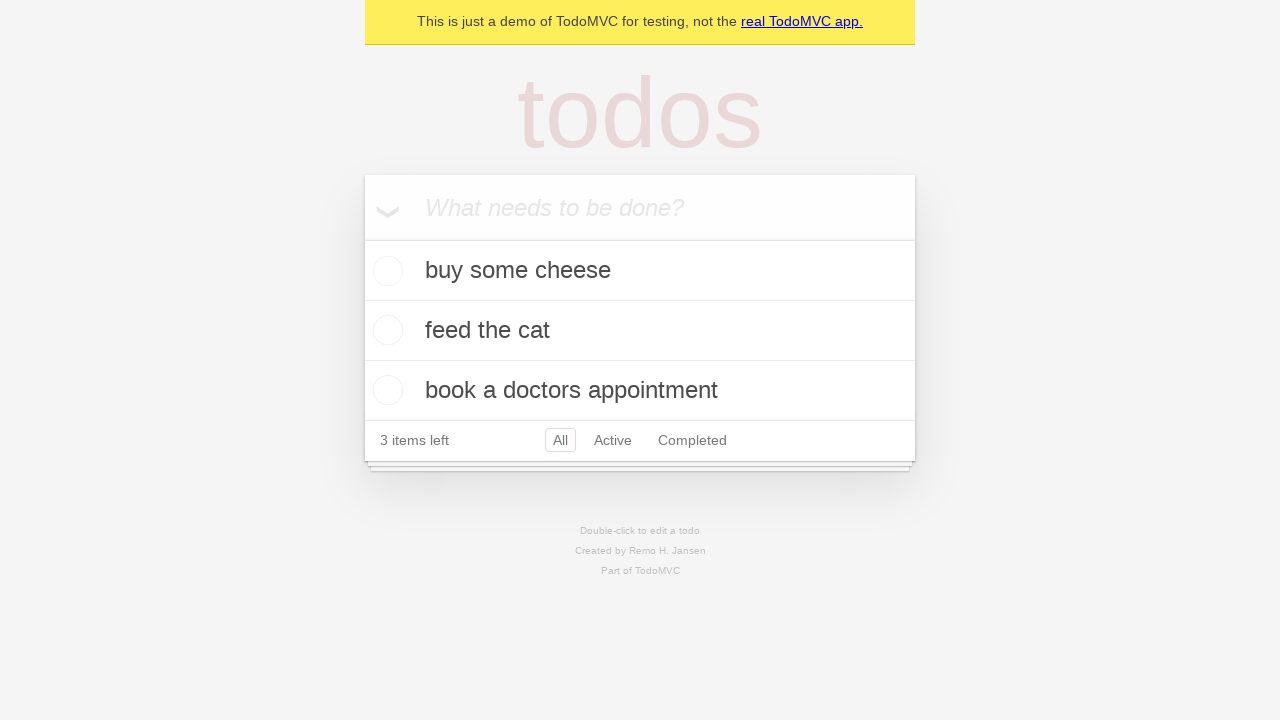

Double-clicked second todo item to enter edit mode at (640, 331) on internal:testid=[data-testid="todo-item"s] >> nth=1
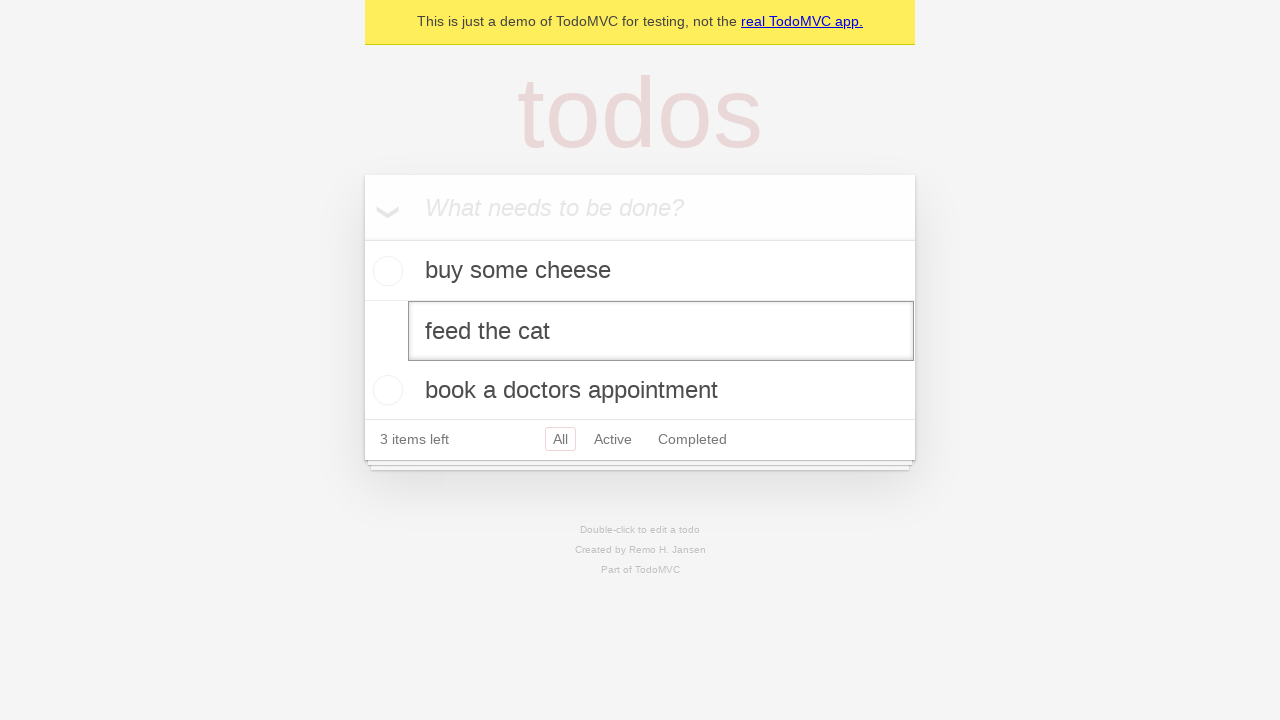

Changed todo text to 'buy some sausages' on internal:testid=[data-testid="todo-item"s] >> nth=1 >> internal:role=textbox[nam
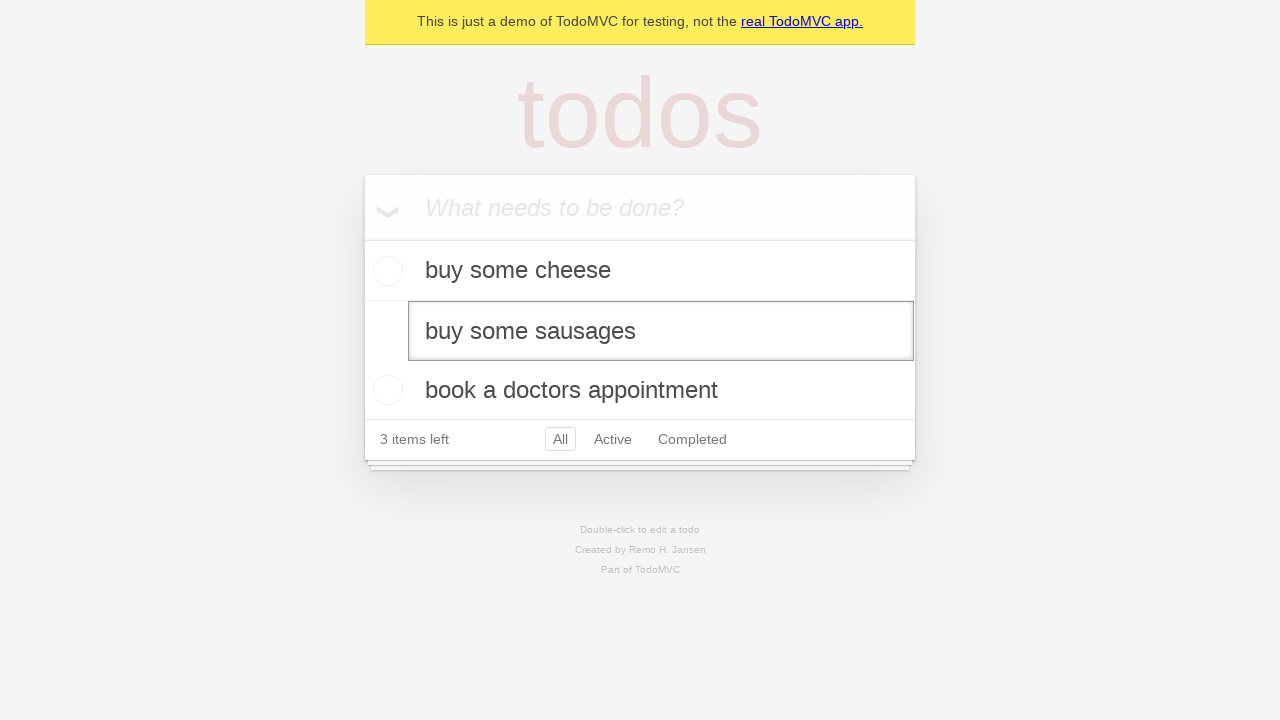

Pressed Enter to confirm the edited todo item on internal:testid=[data-testid="todo-item"s] >> nth=1 >> internal:role=textbox[nam
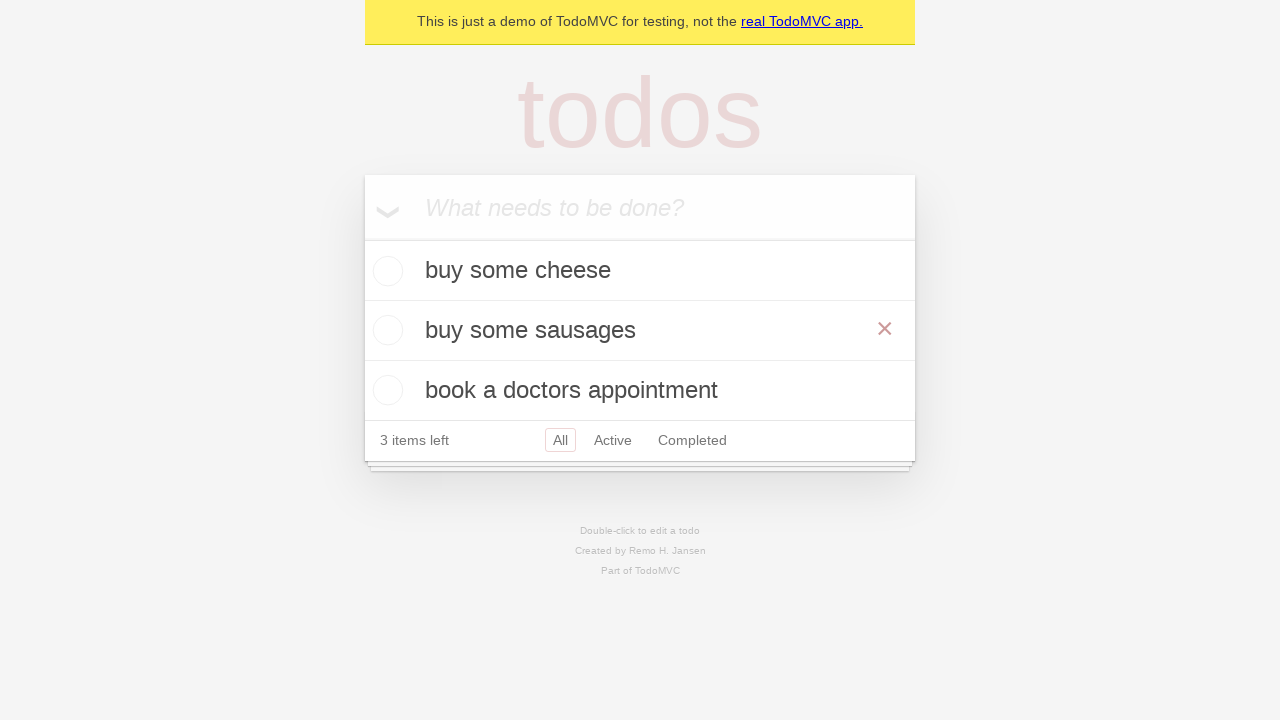

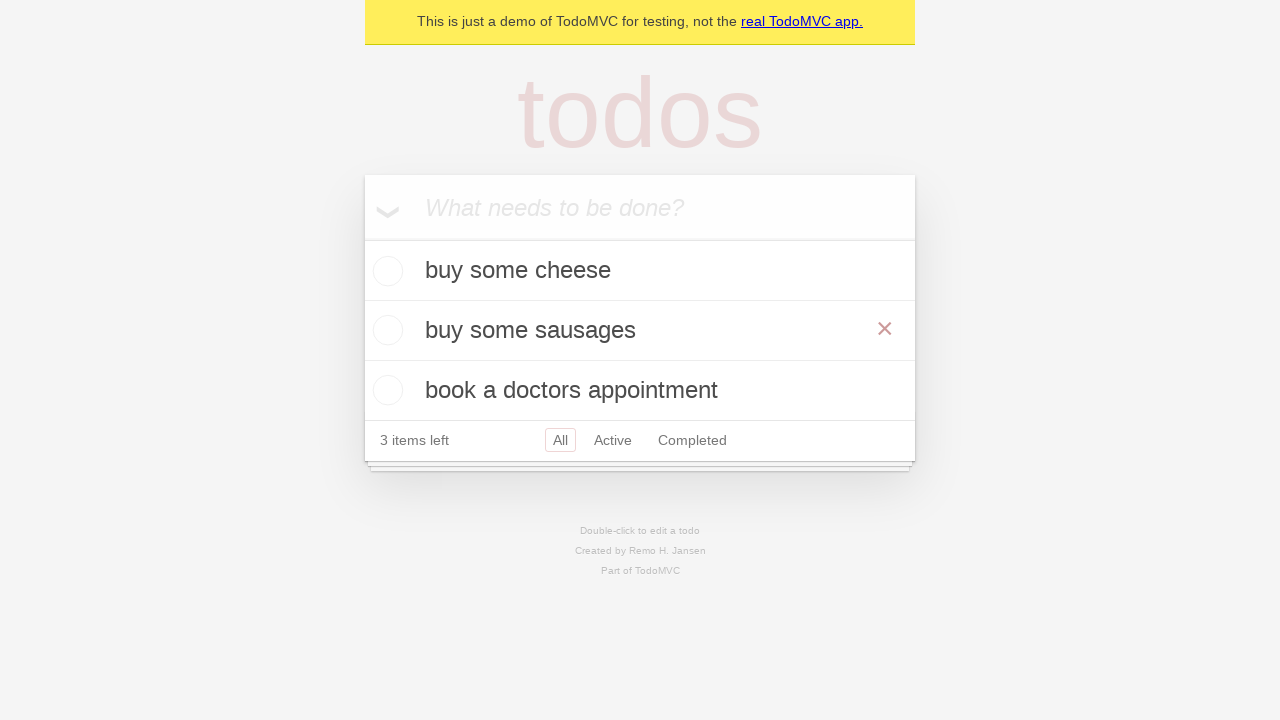